Tests password field with lowercase characters at length greater than 10

Starting URL: https://buggy.justtestit.org/register

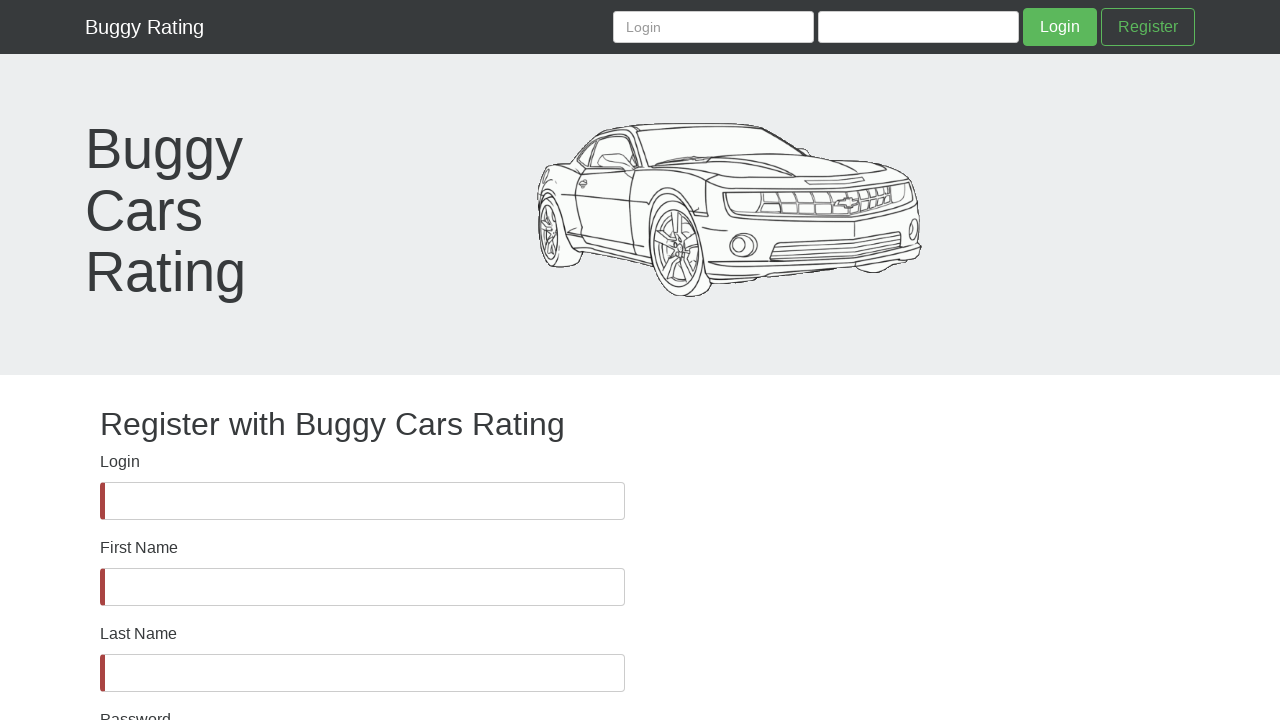

Password field is visible
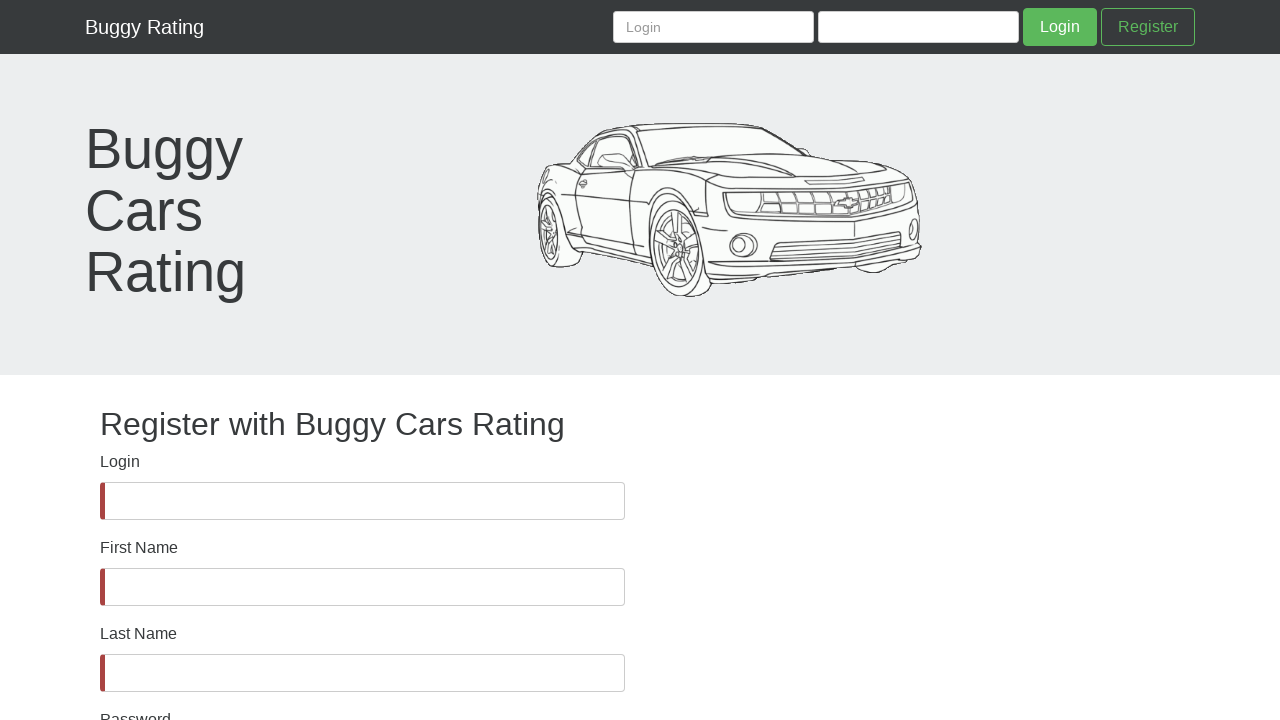

Filled password field with lowercase characters of length greater than 10: 'jetyuikjhfihfirhfoirofhoifopsw' on #password
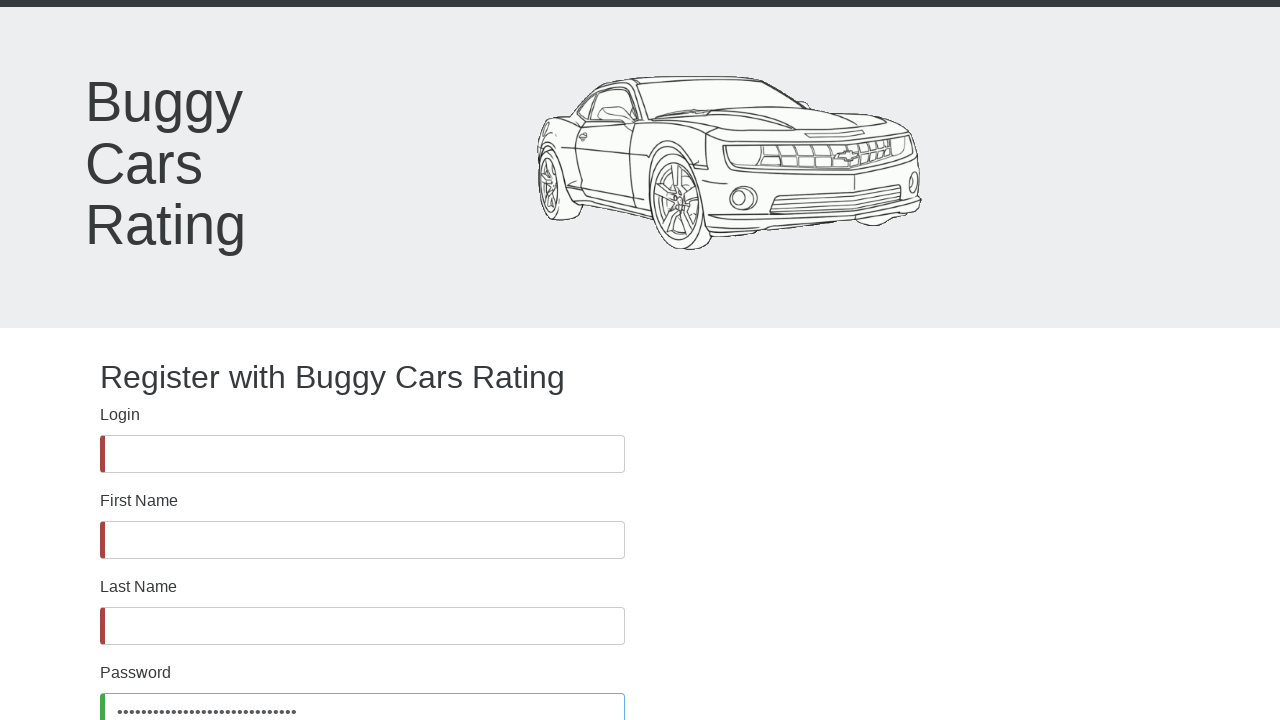

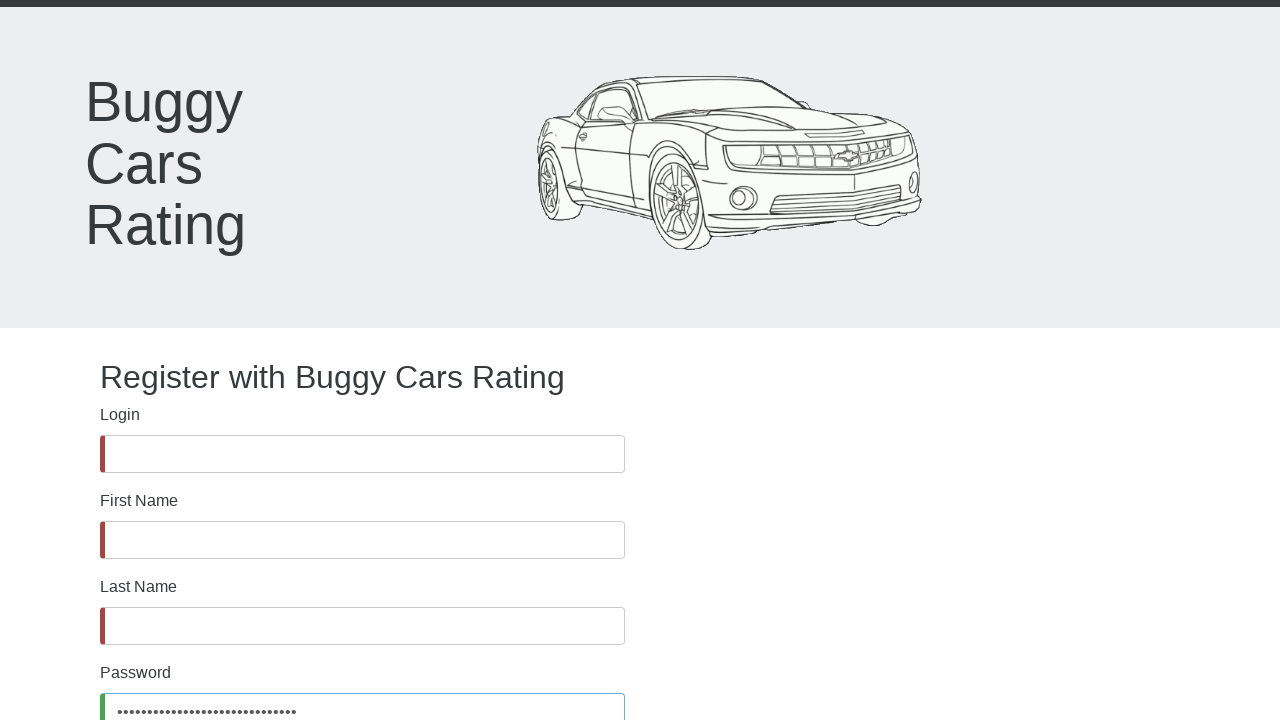